Tests JavaScript confirm dialog handling by clicking a button to trigger the confirm, dismissing it (clicking Cancel), and verifying the result message does not contain "successfuly"

Starting URL: https://the-internet.herokuapp.com/javascript_alerts

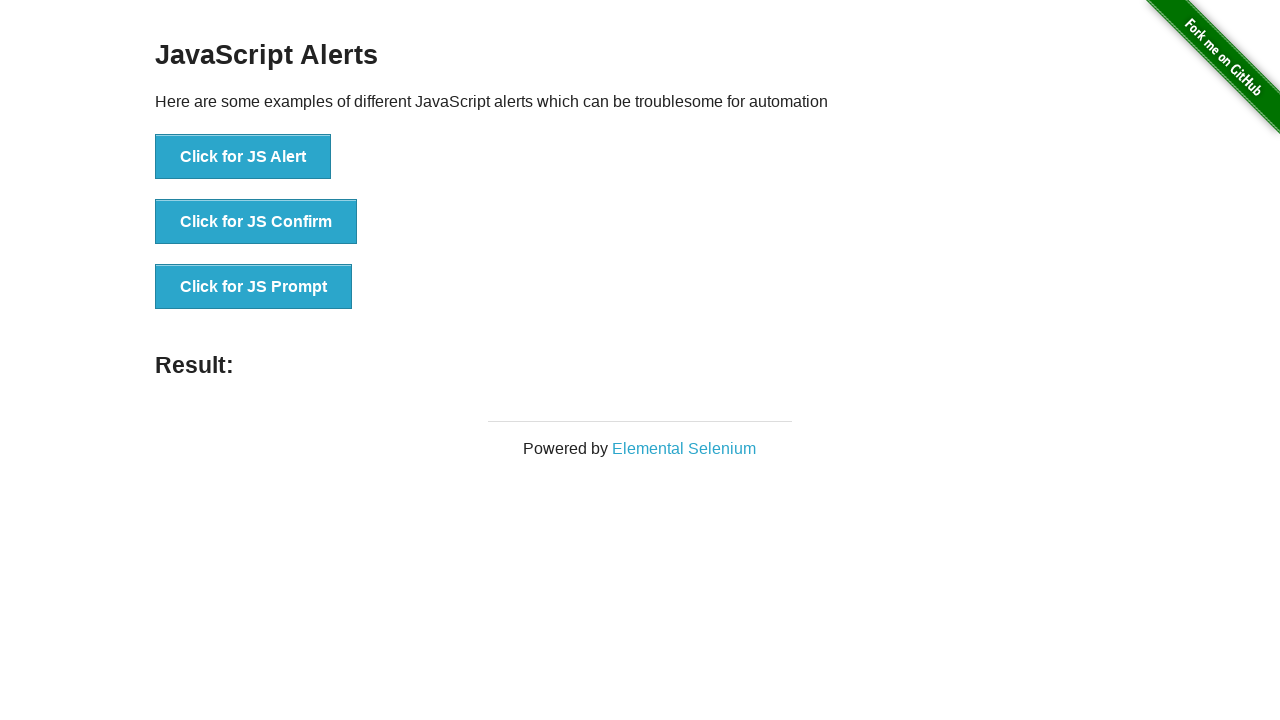

Set up dialog handler to dismiss confirm dialogs
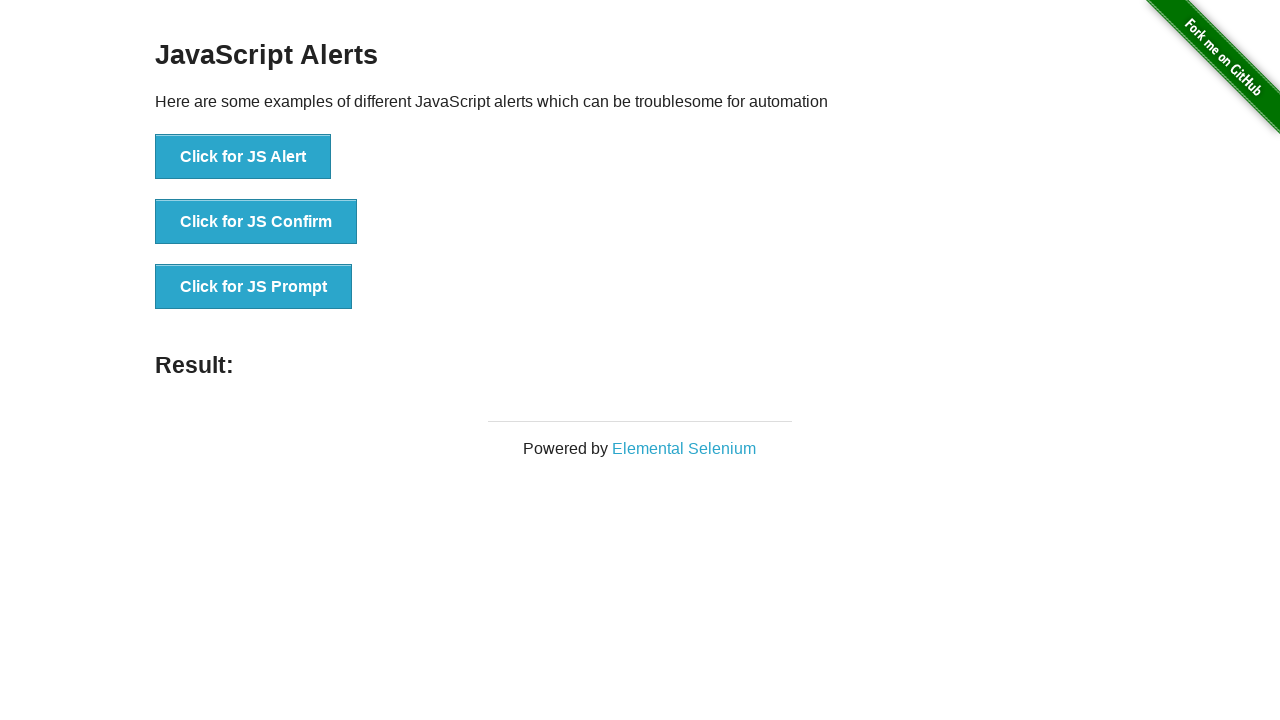

Clicked 'Click for JS Confirm' button to trigger confirm dialog at (256, 222) on xpath=//button[text()='Click for JS Confirm']
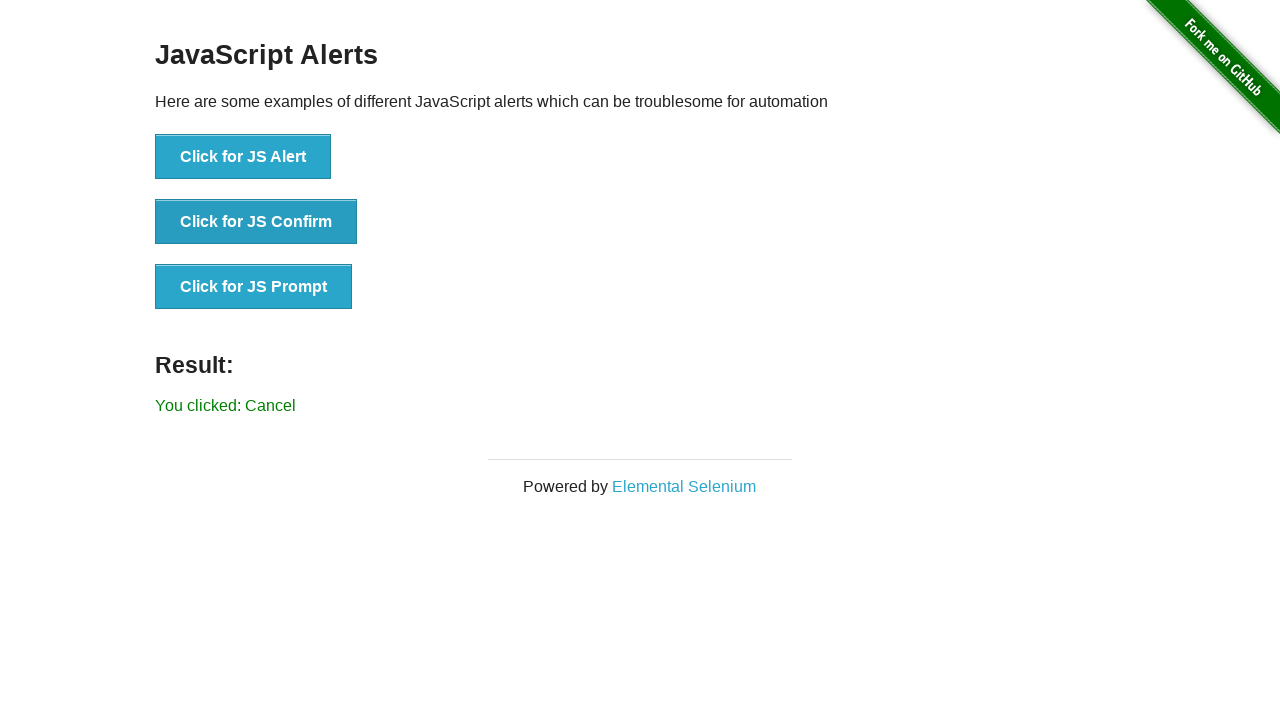

Result message element loaded after dismissing confirm dialog
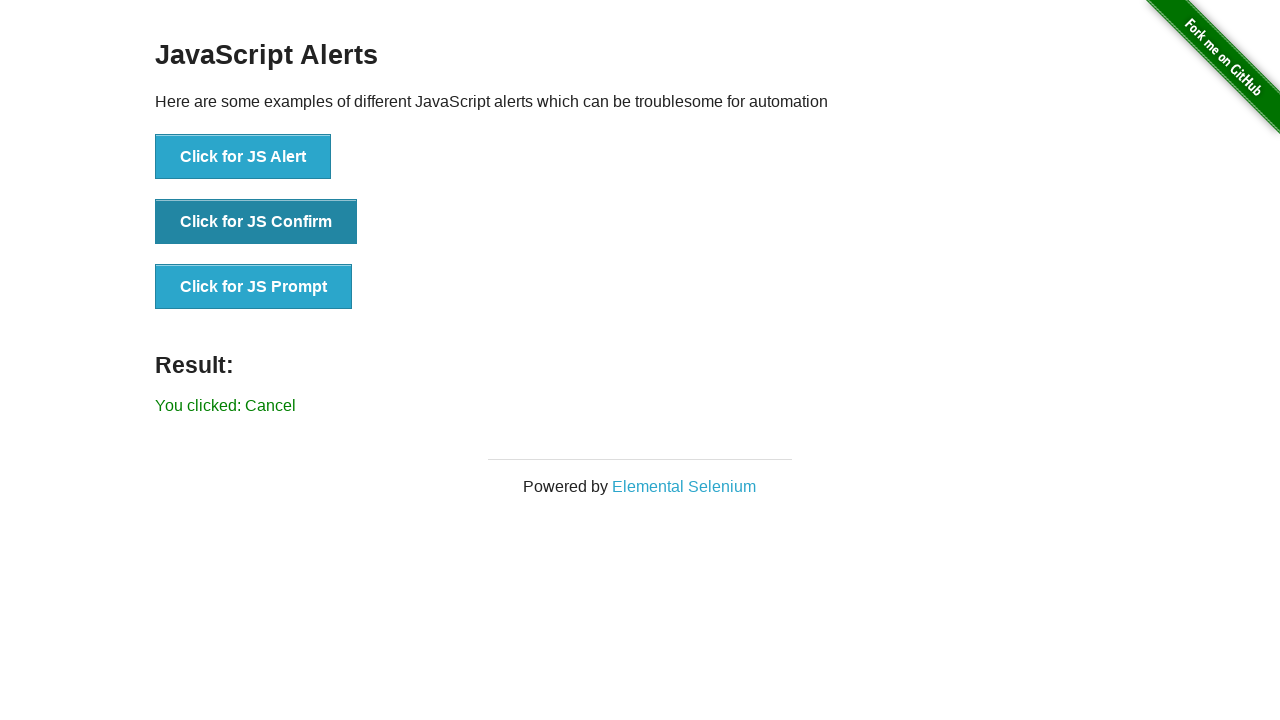

Retrieved result text: 'You clicked: Cancel'
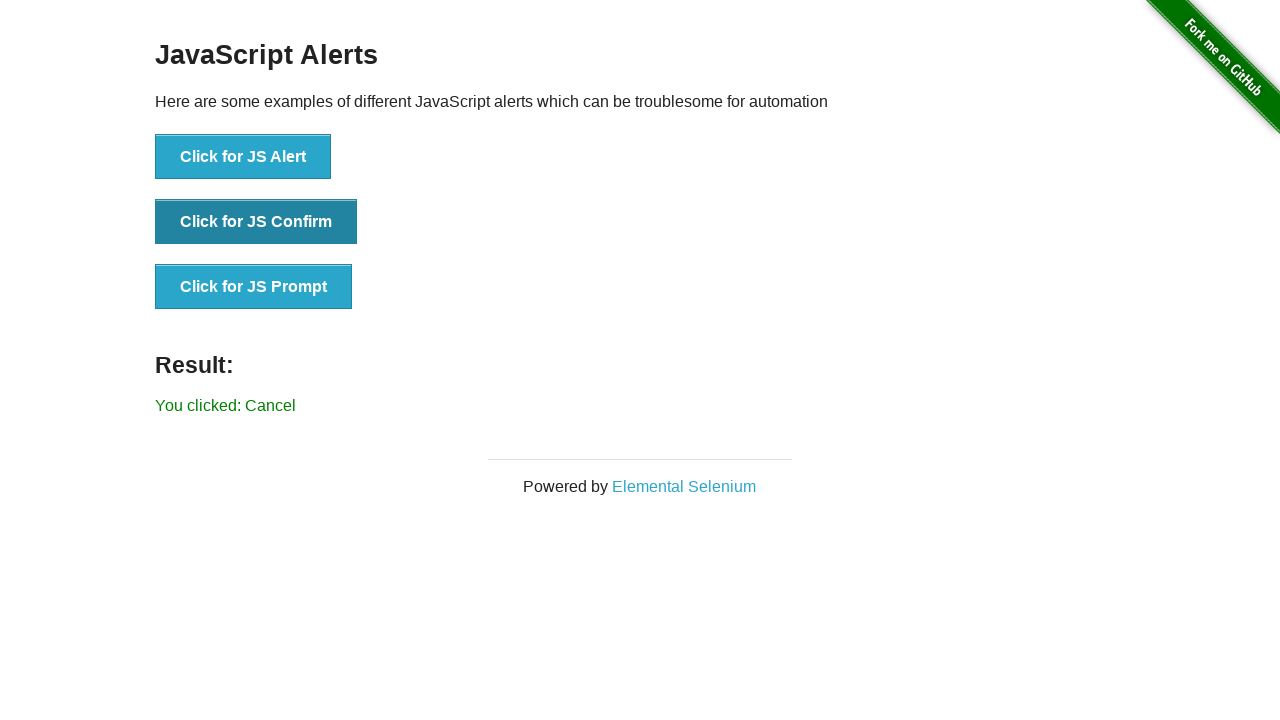

Verified that result does not contain 'successfuly' - test passed
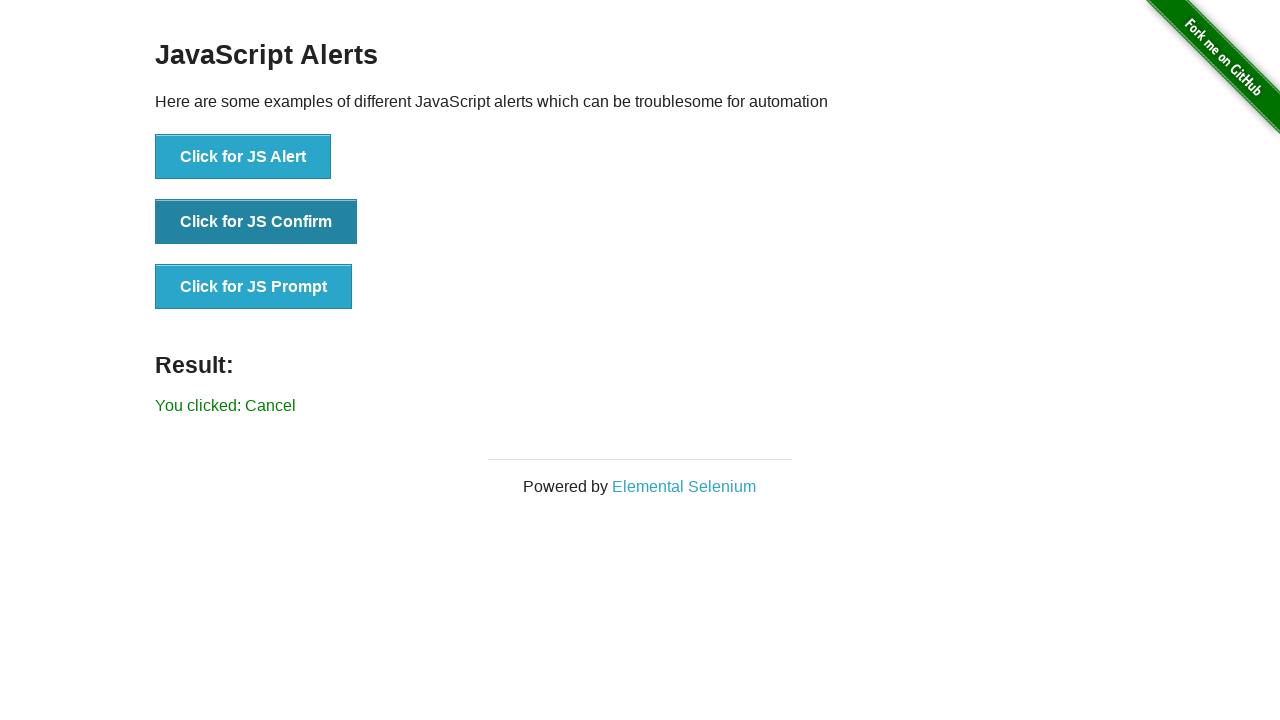

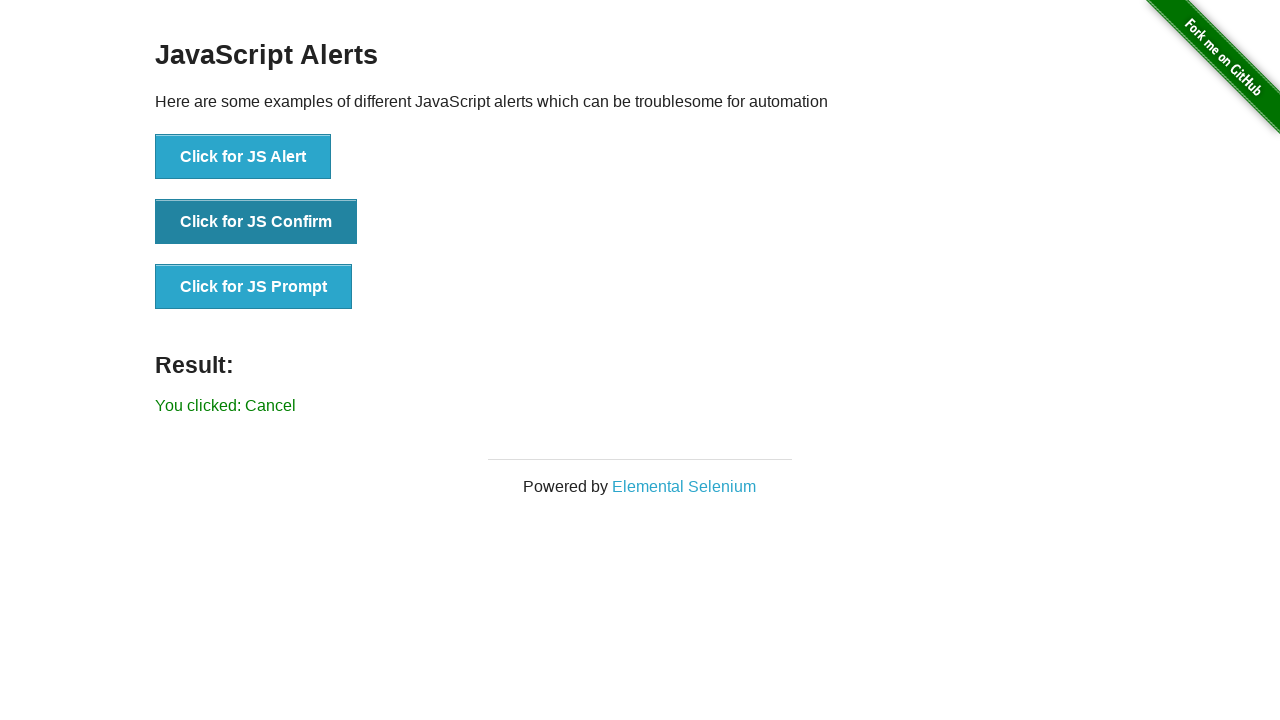